Tests a text box form by filling in user name, email, current address, and permanent address fields, then submitting the form and verifying the output displays the entered information correctly.

Starting URL: https://demoqa.com/text-box

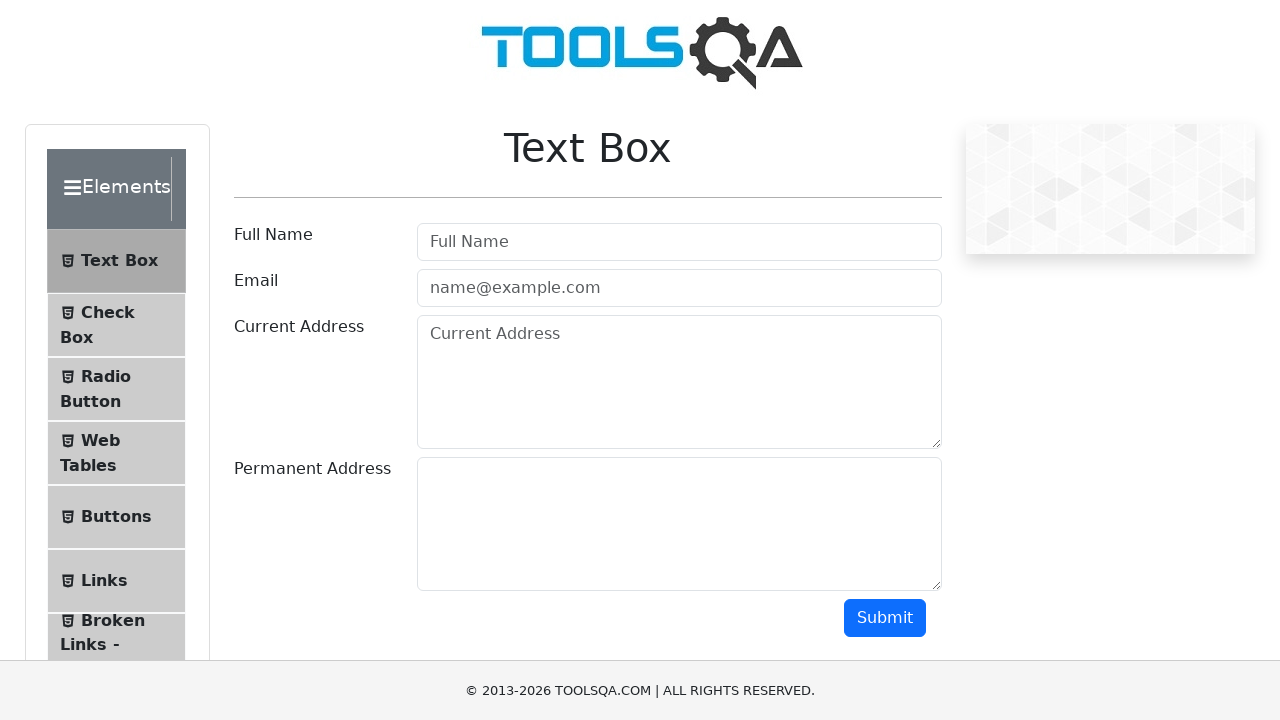

Filled userName field with 'Donald Duck' on #userName
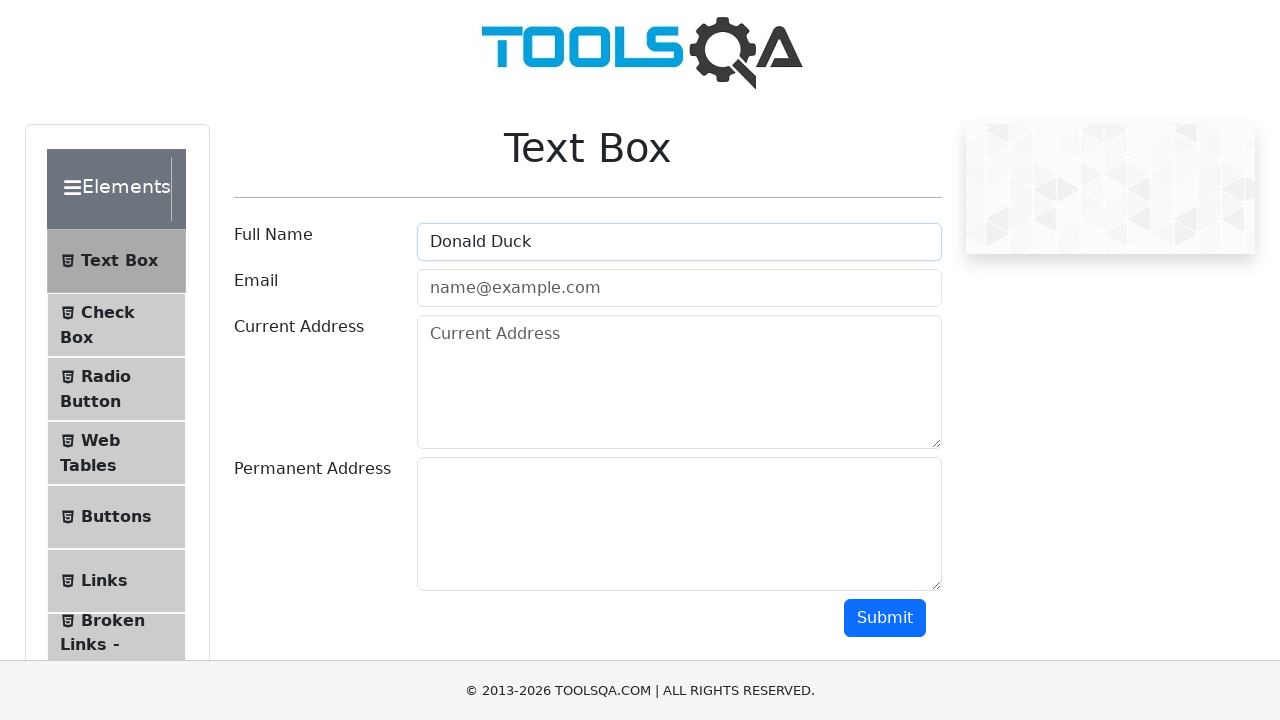

Filled userEmail field with 'donald.duck@example.com' on #userEmail
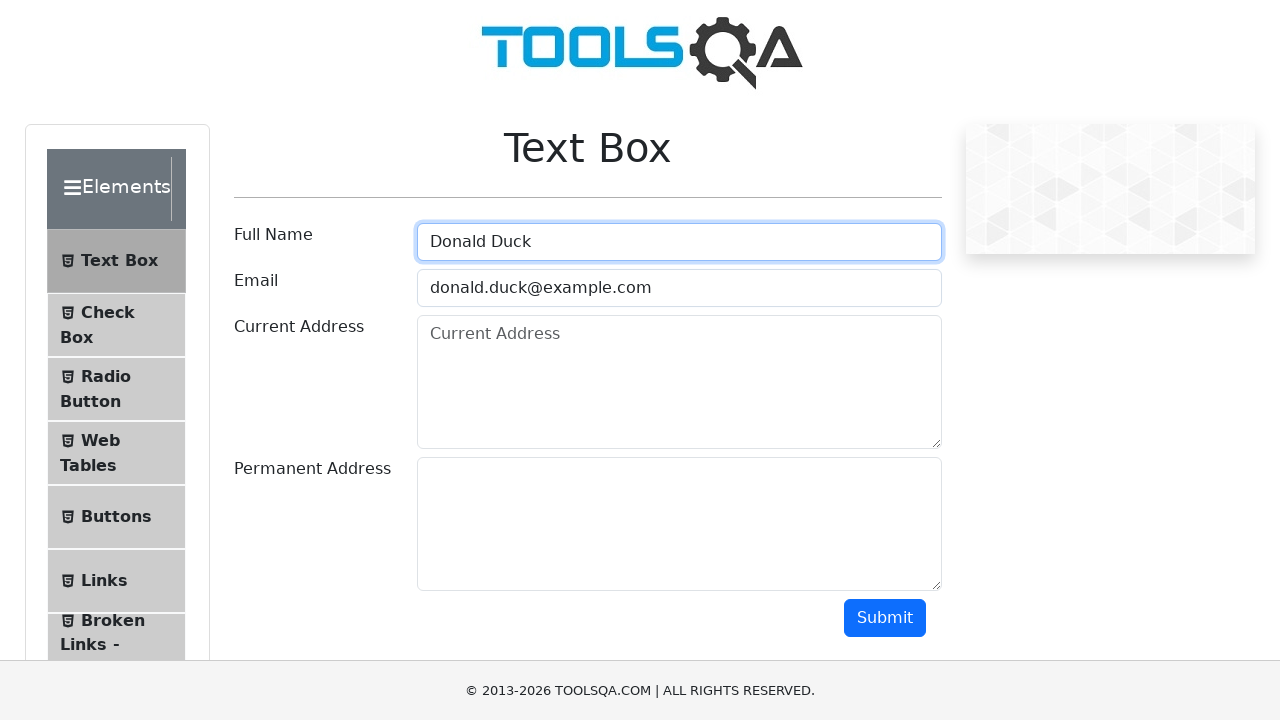

Filled currentAddress field with '56 Main St' on #currentAddress
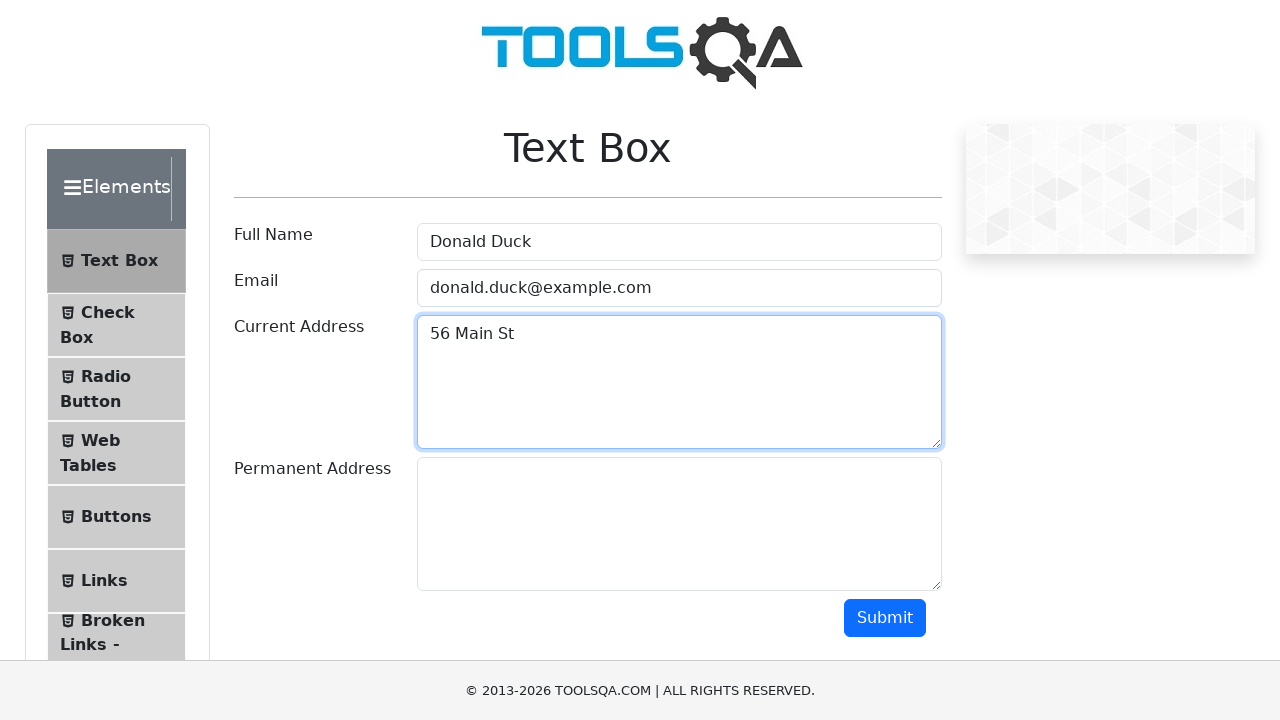

Filled permanentAddress field with '379 Apple Rd' on #permanentAddress
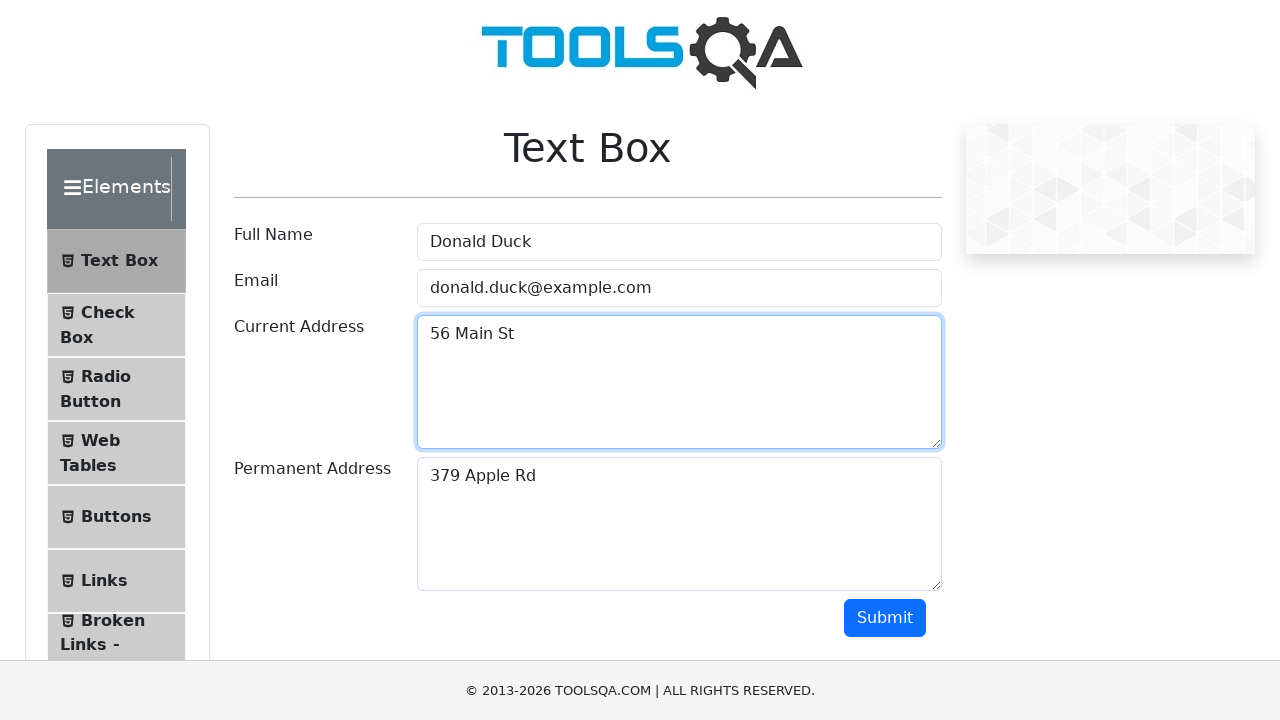

Clicked submit button to submit the form at (885, 618) on #submit
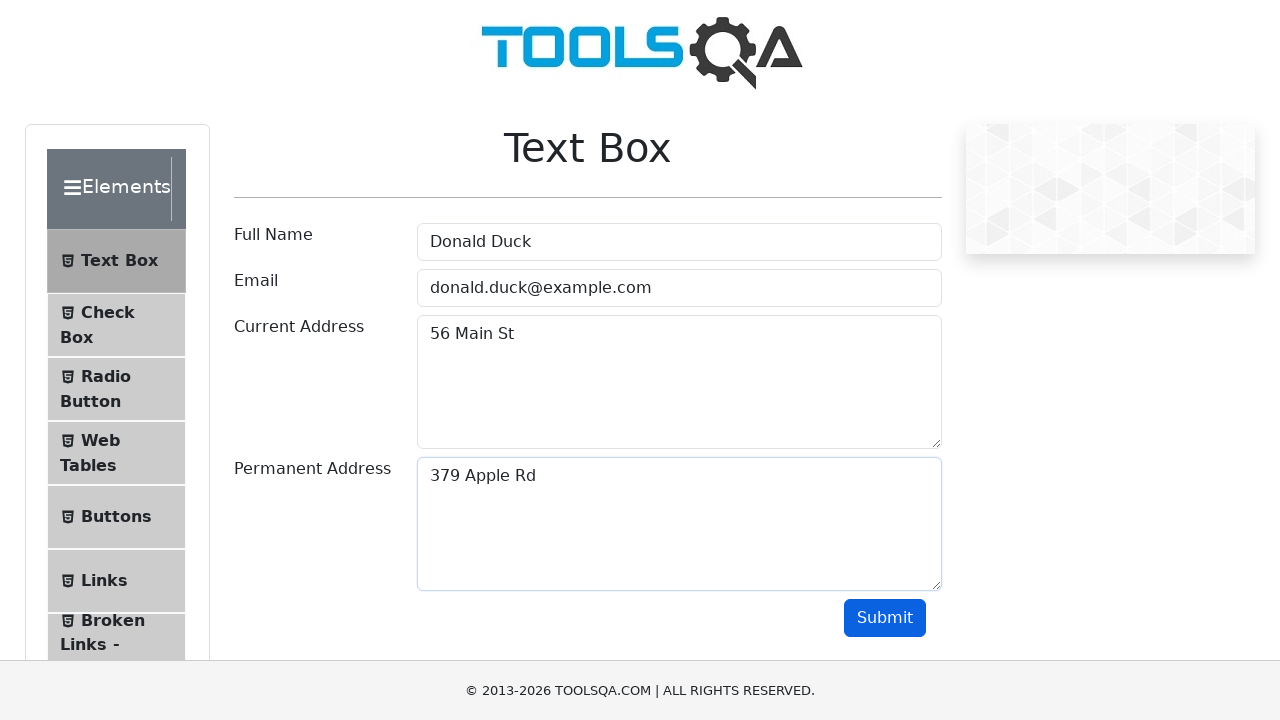

Waited for form output to be visible
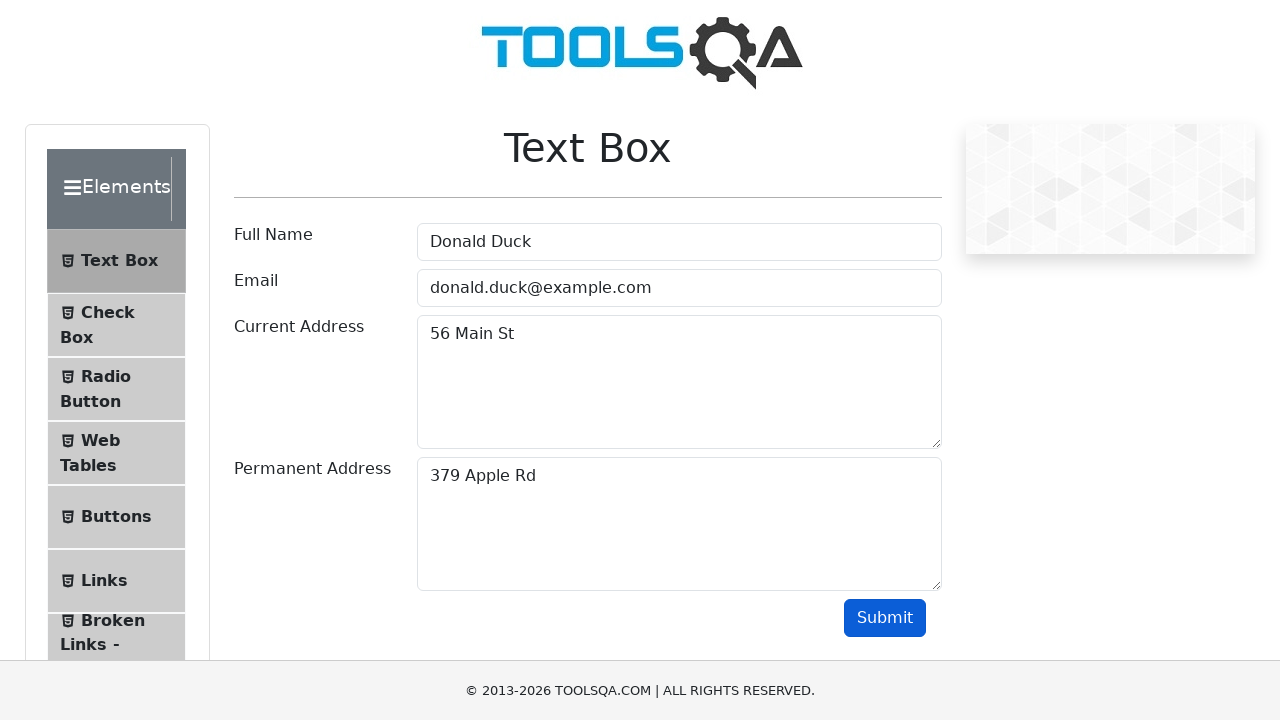

Waited for name output field to be present
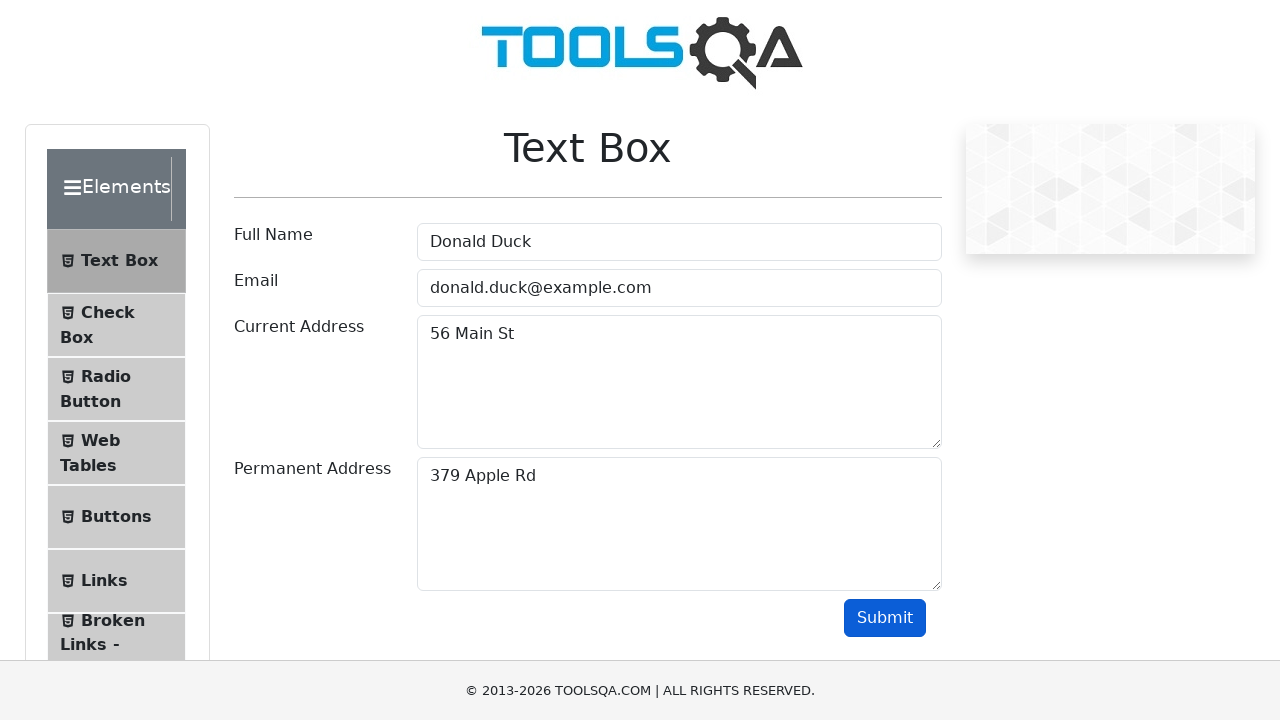

Waited for email output field to be present
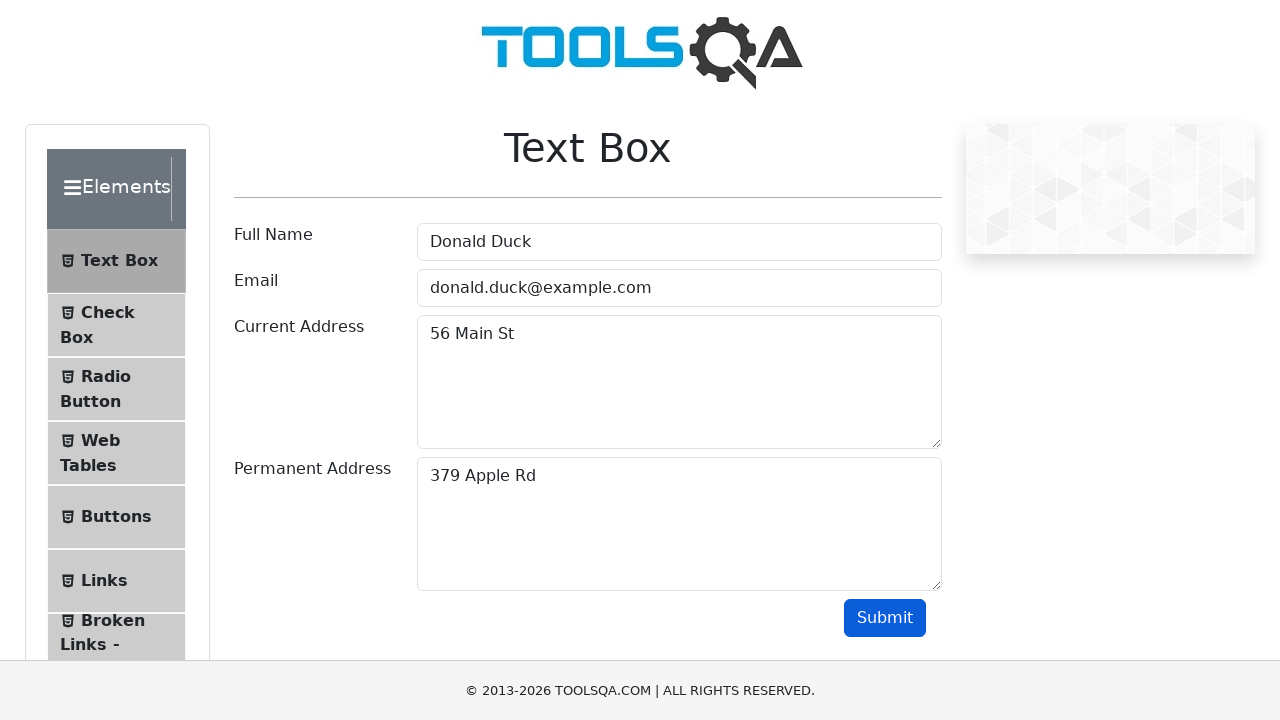

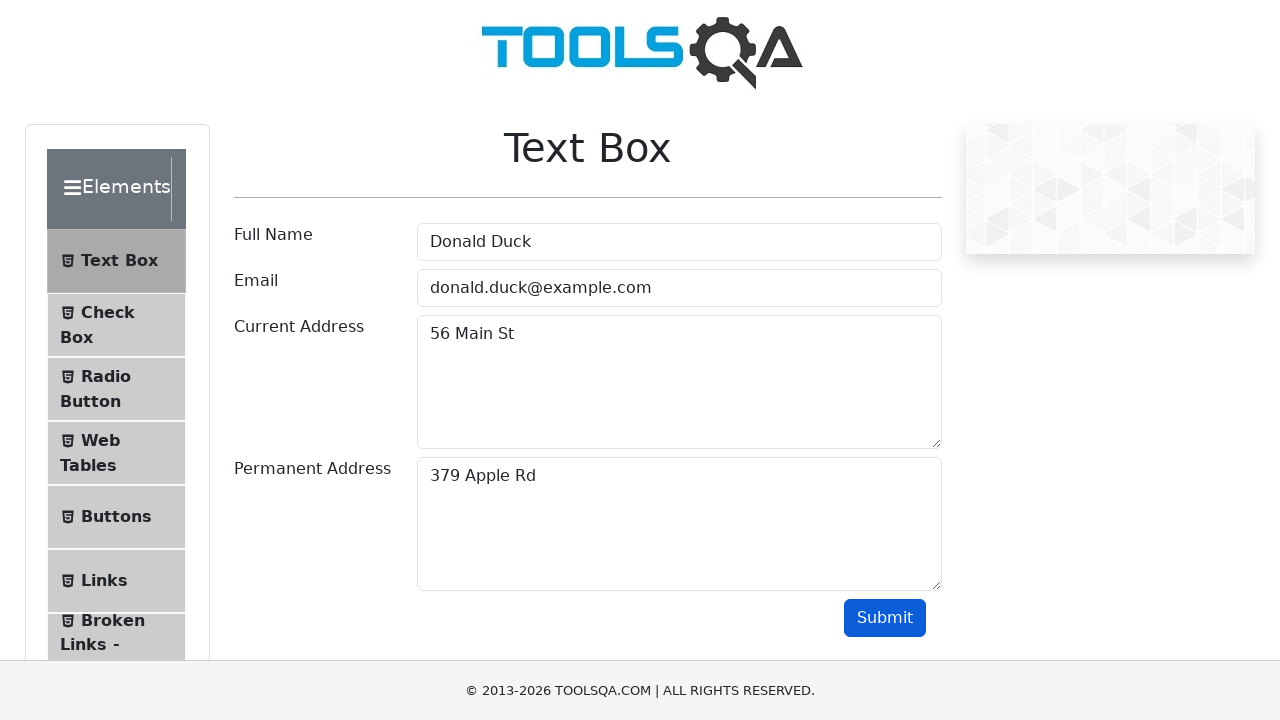